Tests drag and drop by offset functionality by dragging an element by a specific x and y offset

Starting URL: https://demoqa.com/dragabble

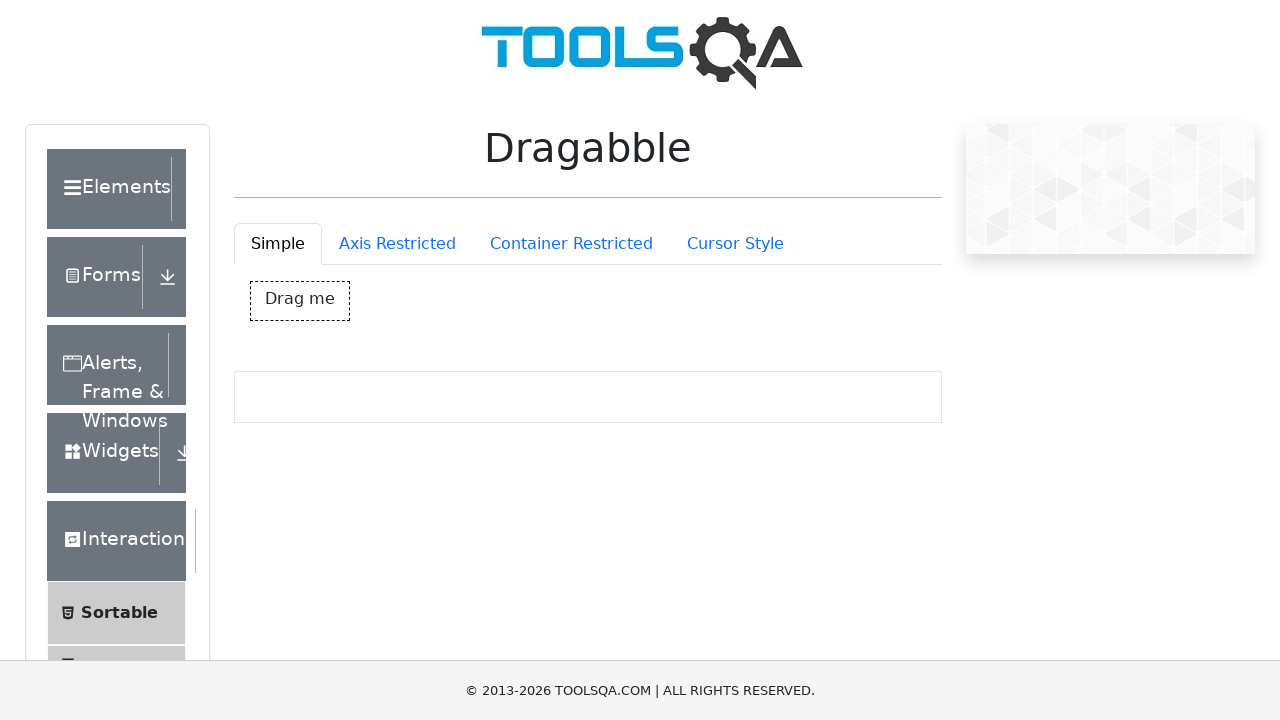

Navigated to drag and drop test page
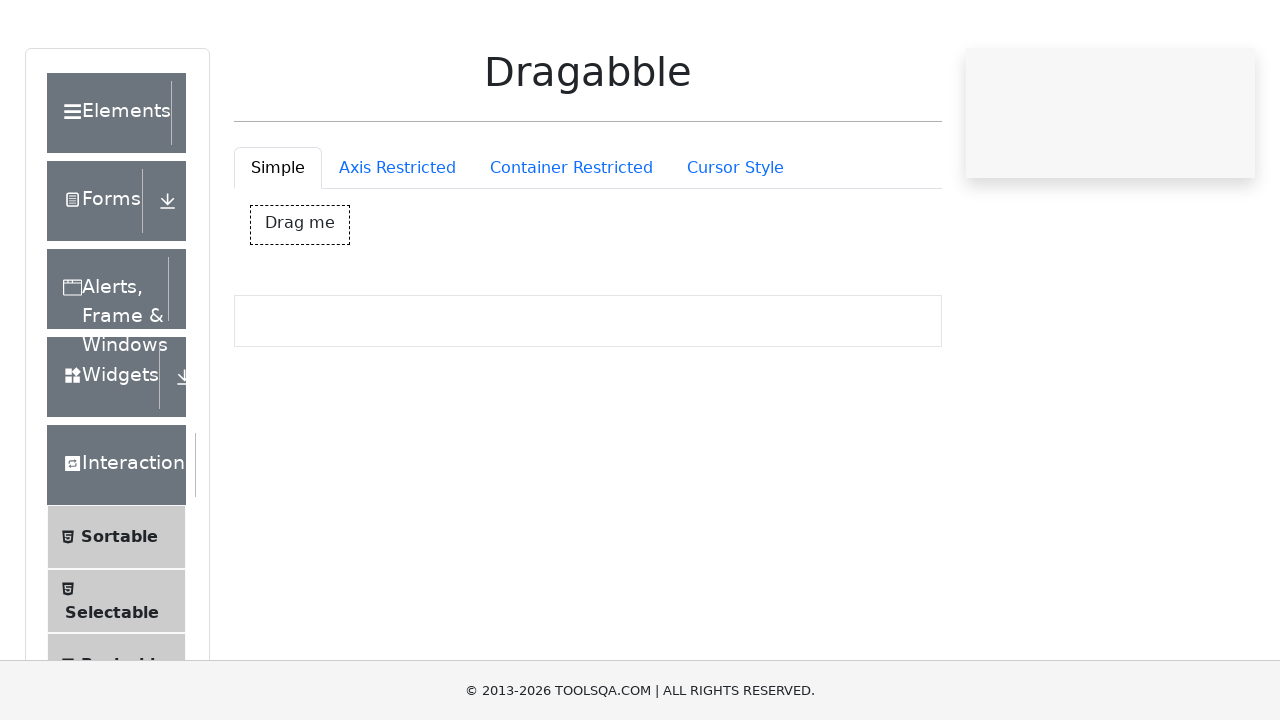

Drag element loaded and located
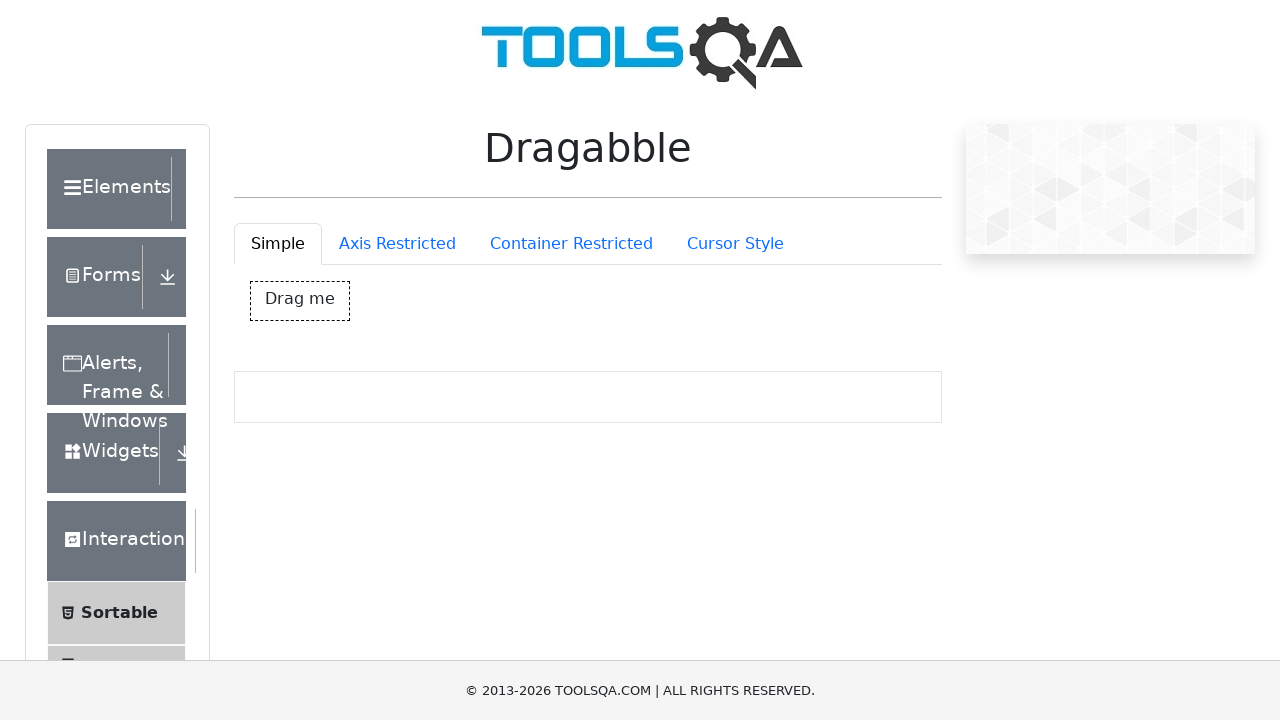

Retrieved bounding box of drag element
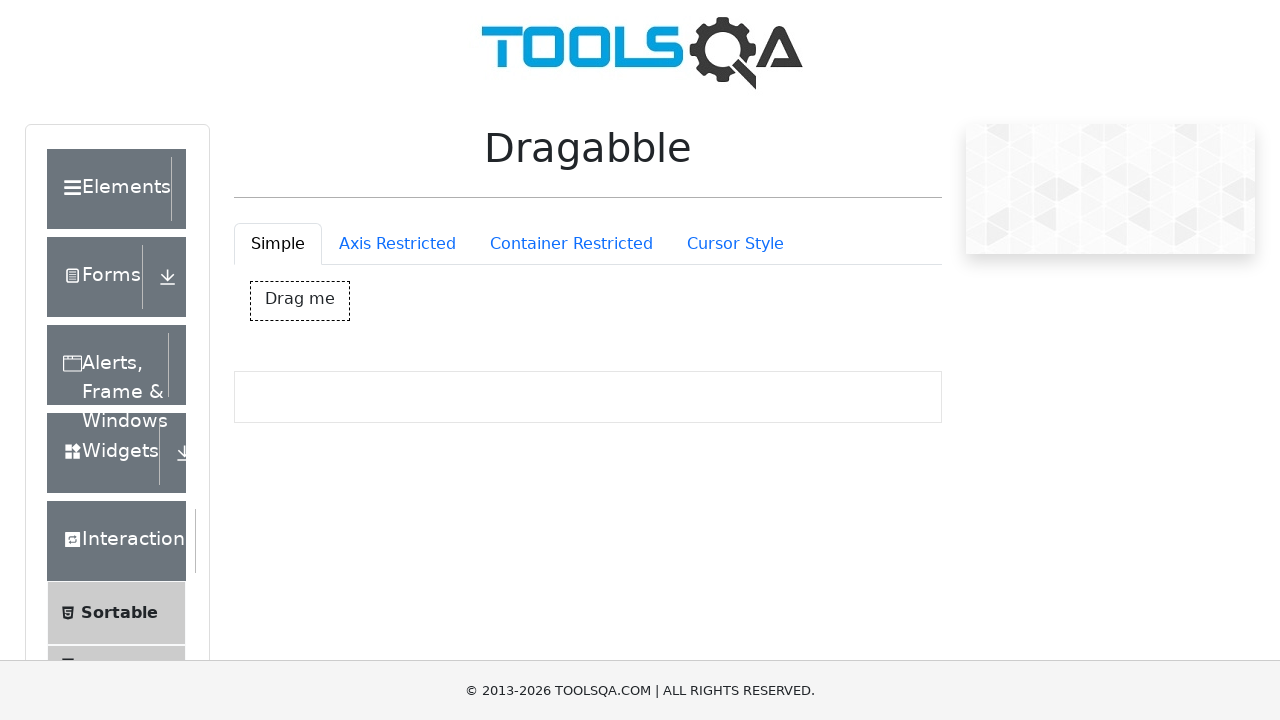

Moved mouse to center of drag element at (300, 301)
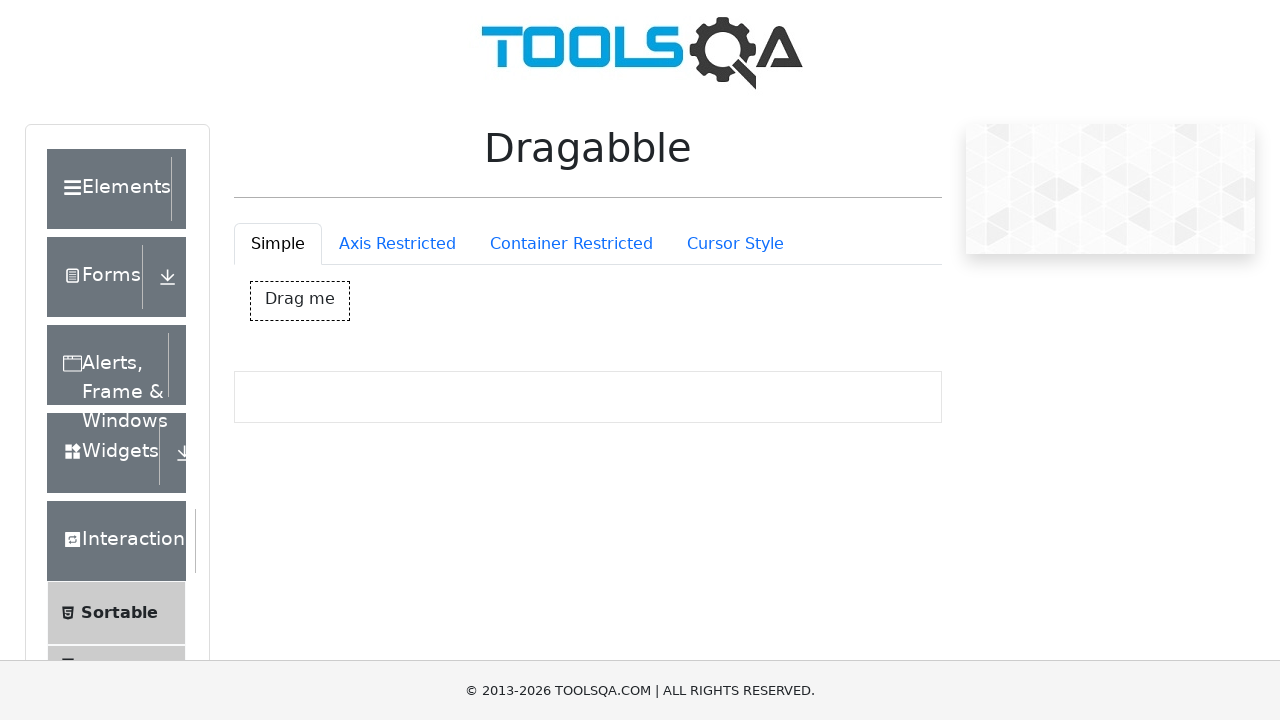

Mouse button pressed down at (300, 301)
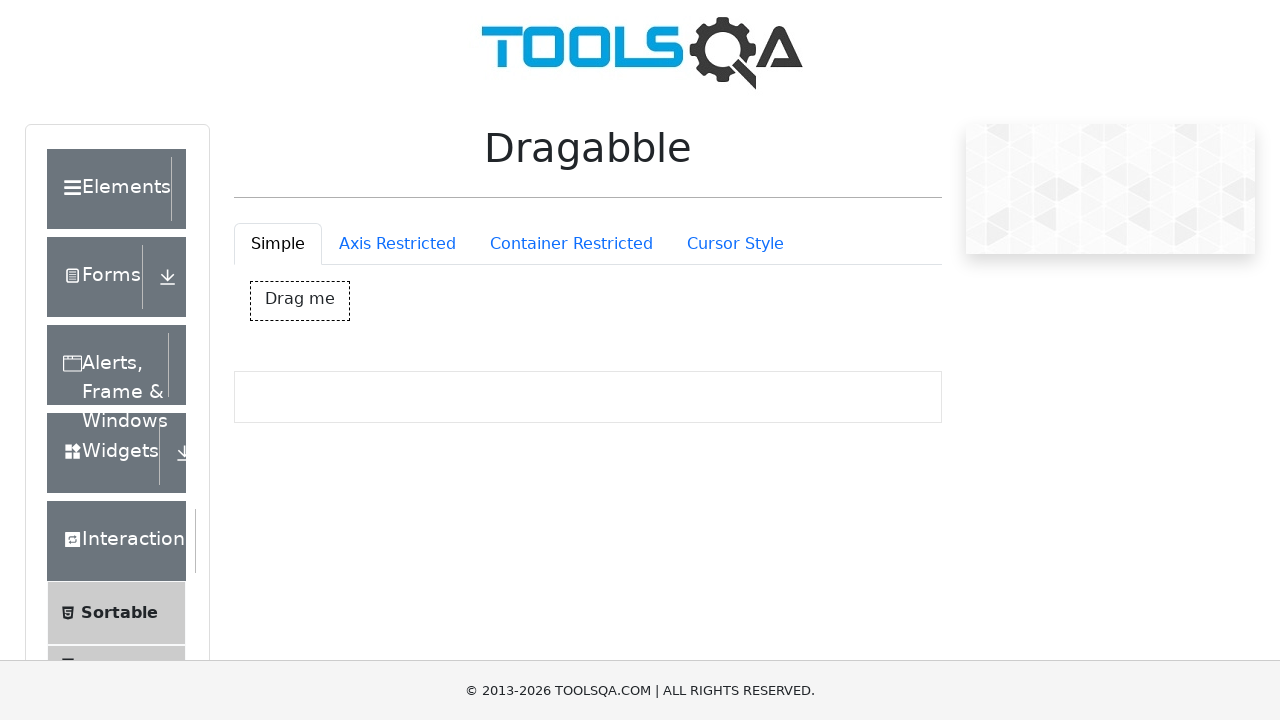

Dragged element by offset (50, 50) at (350, 351)
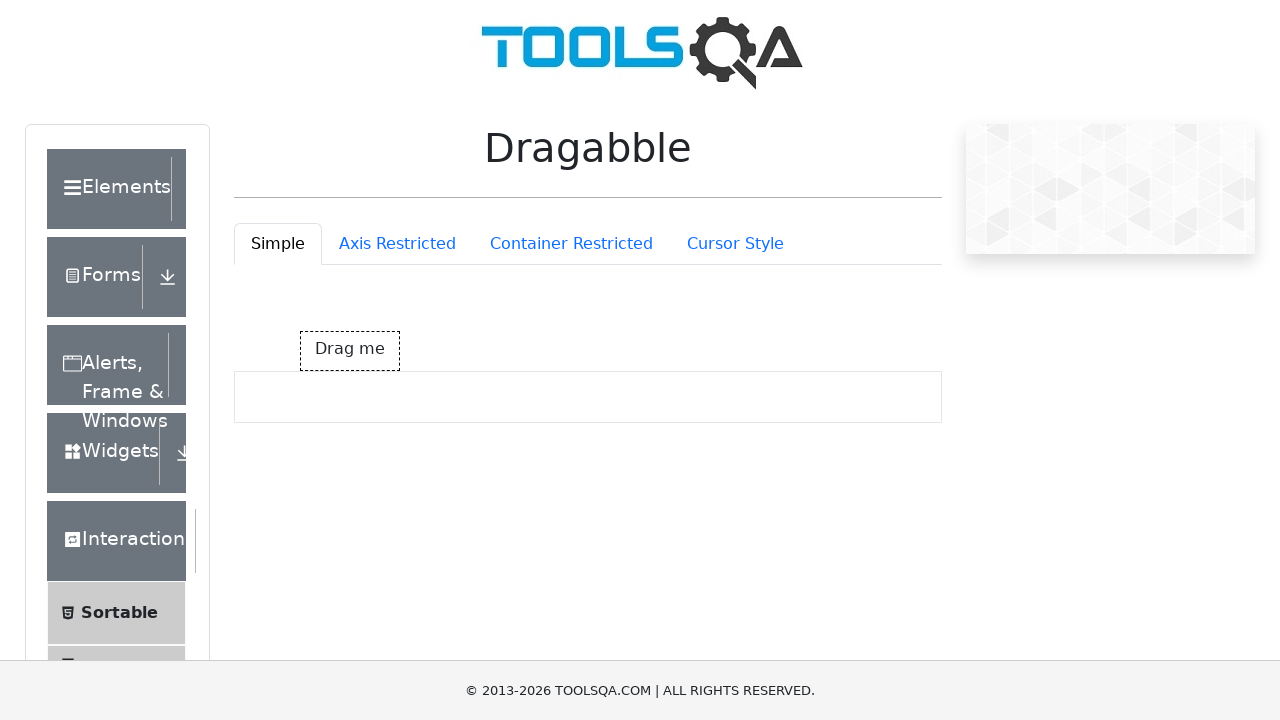

Mouse button released, drag and drop completed at (350, 351)
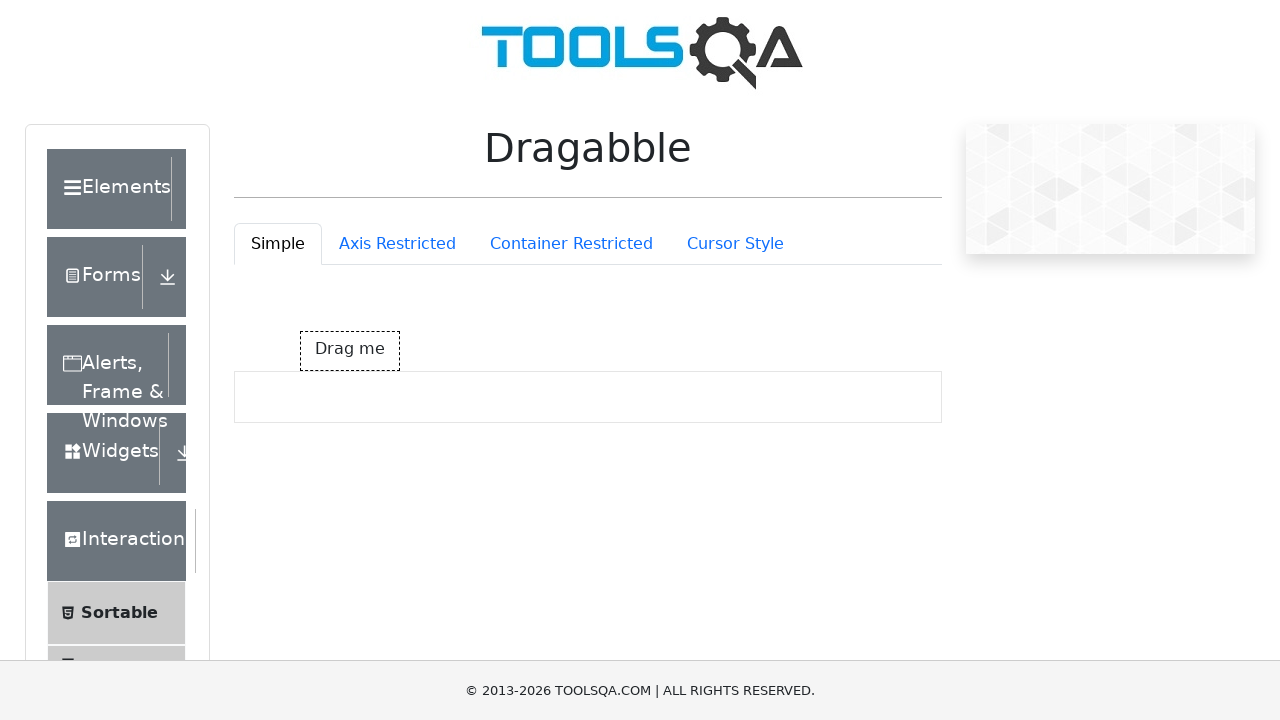

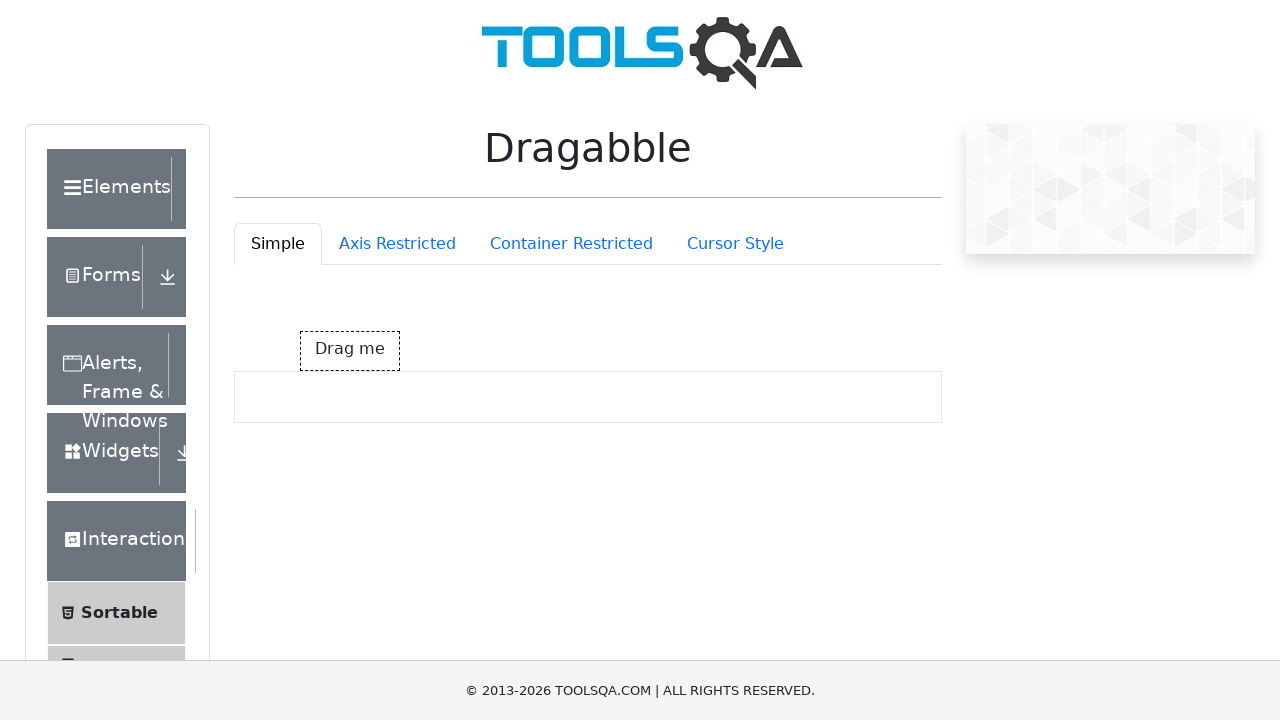